Tests adding jQuery Growl notification library to a page via JavaScript injection and displays a notification message on the page.

Starting URL: http://the-internet.herokuapp.com

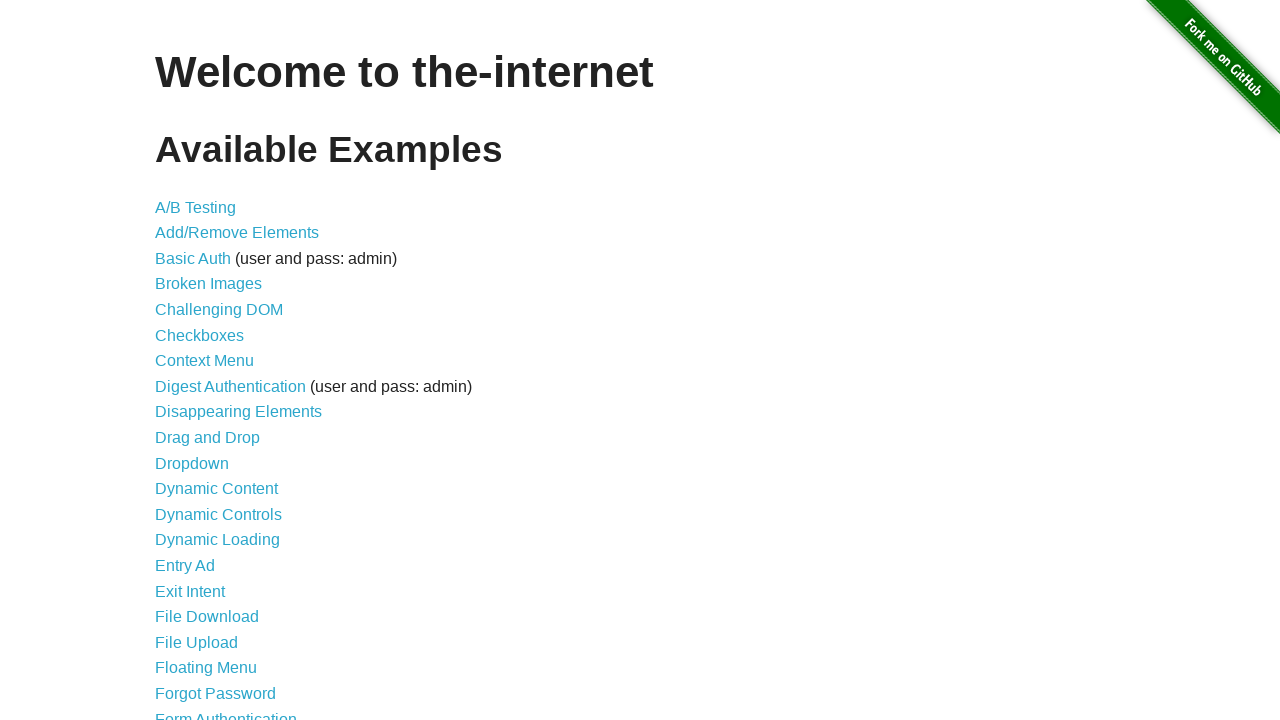

Injected jQuery library if not already present
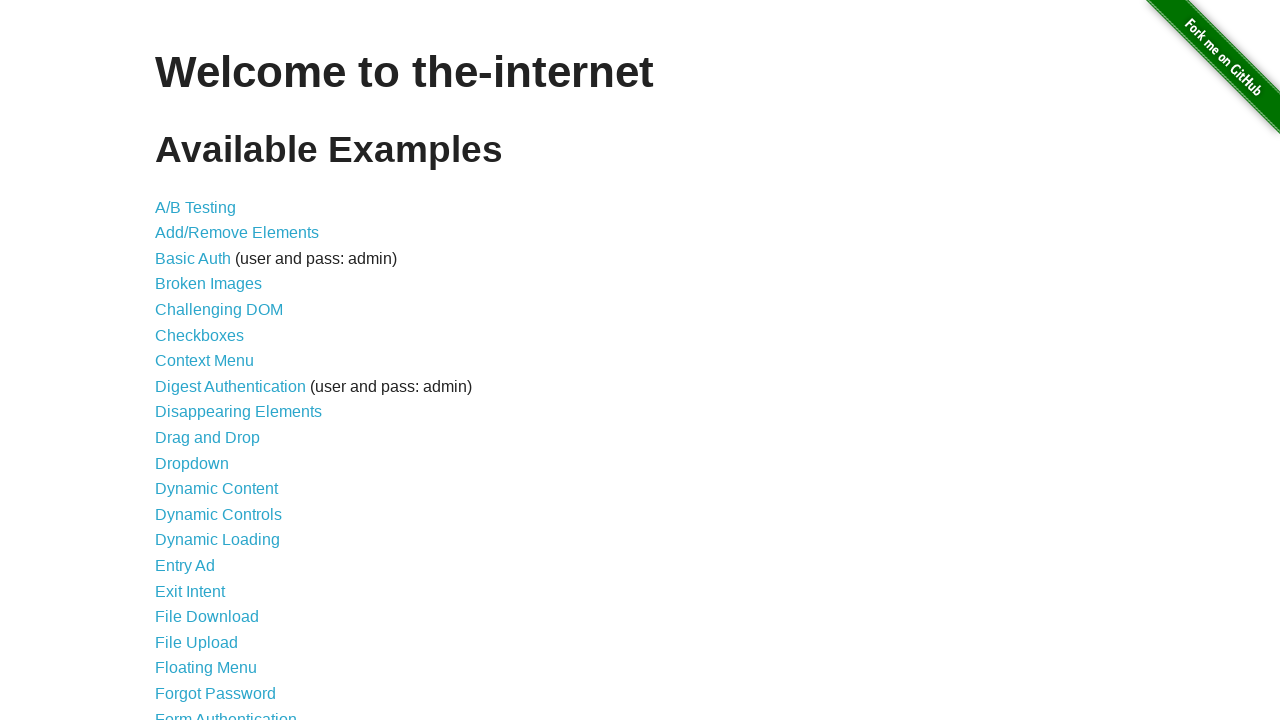

jQuery library loaded successfully
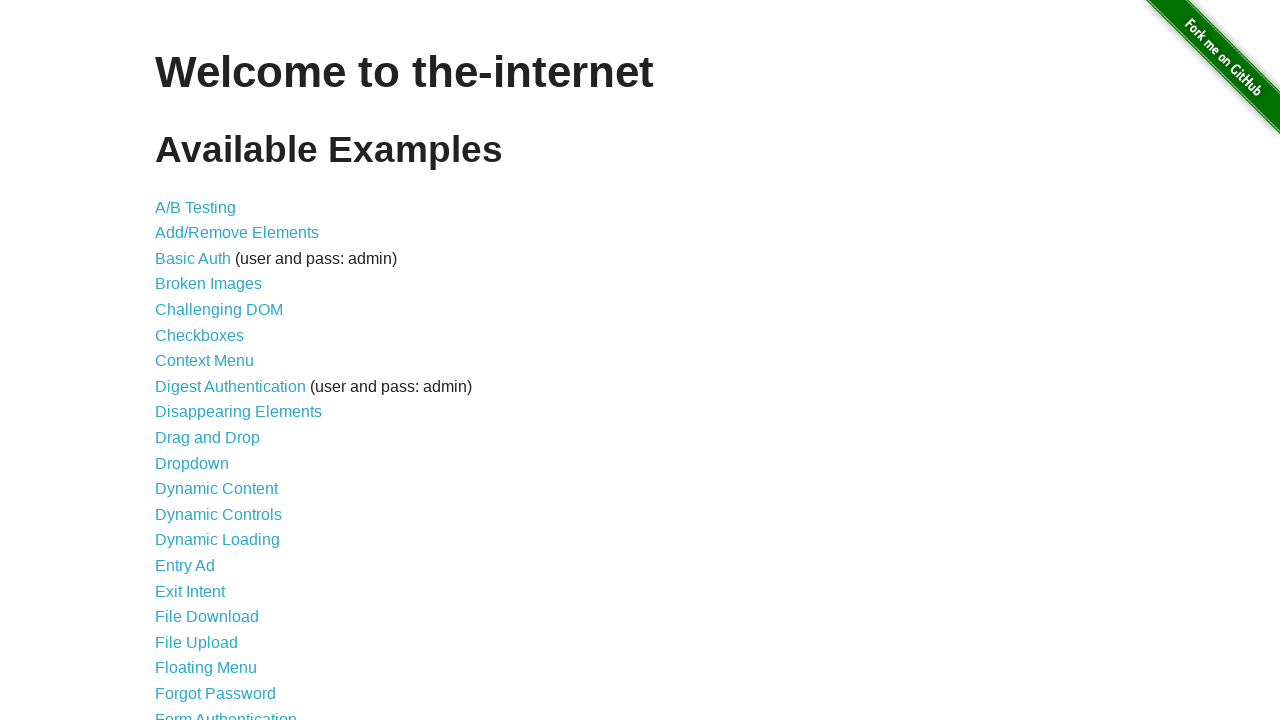

Loaded jquery-growl JavaScript library via jQuery
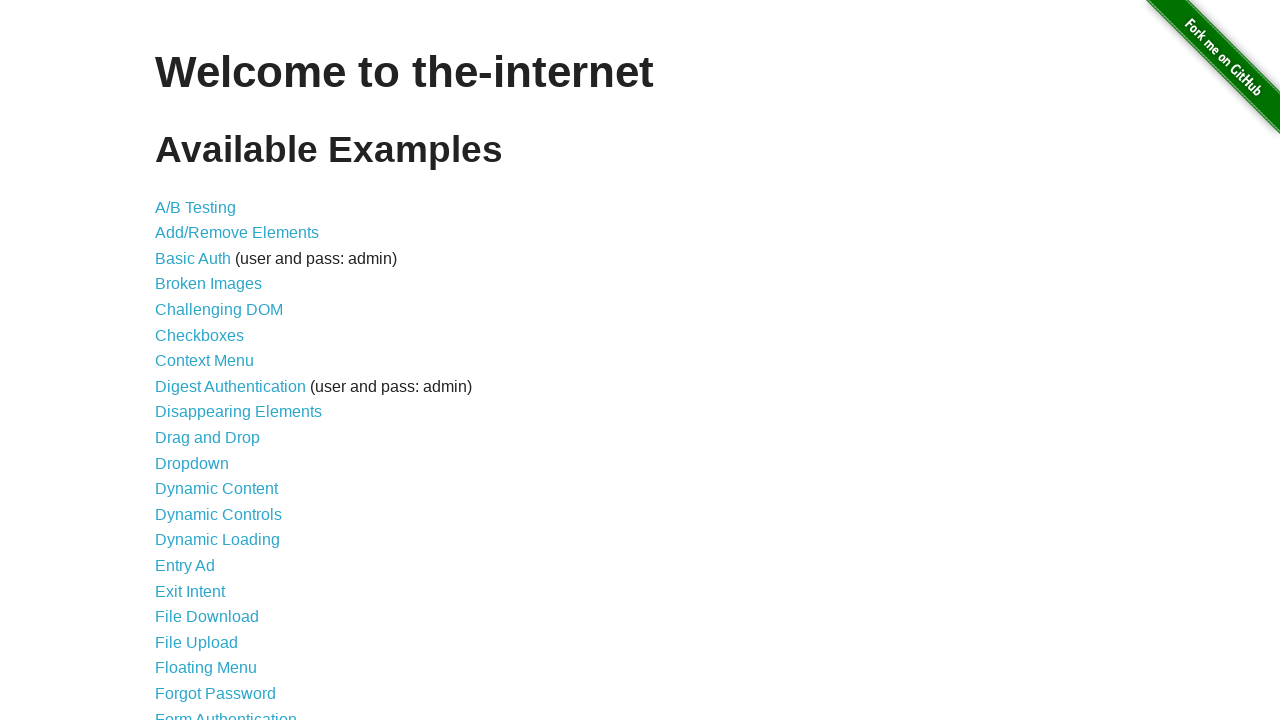

Injected jquery-growl CSS stylesheet into page head
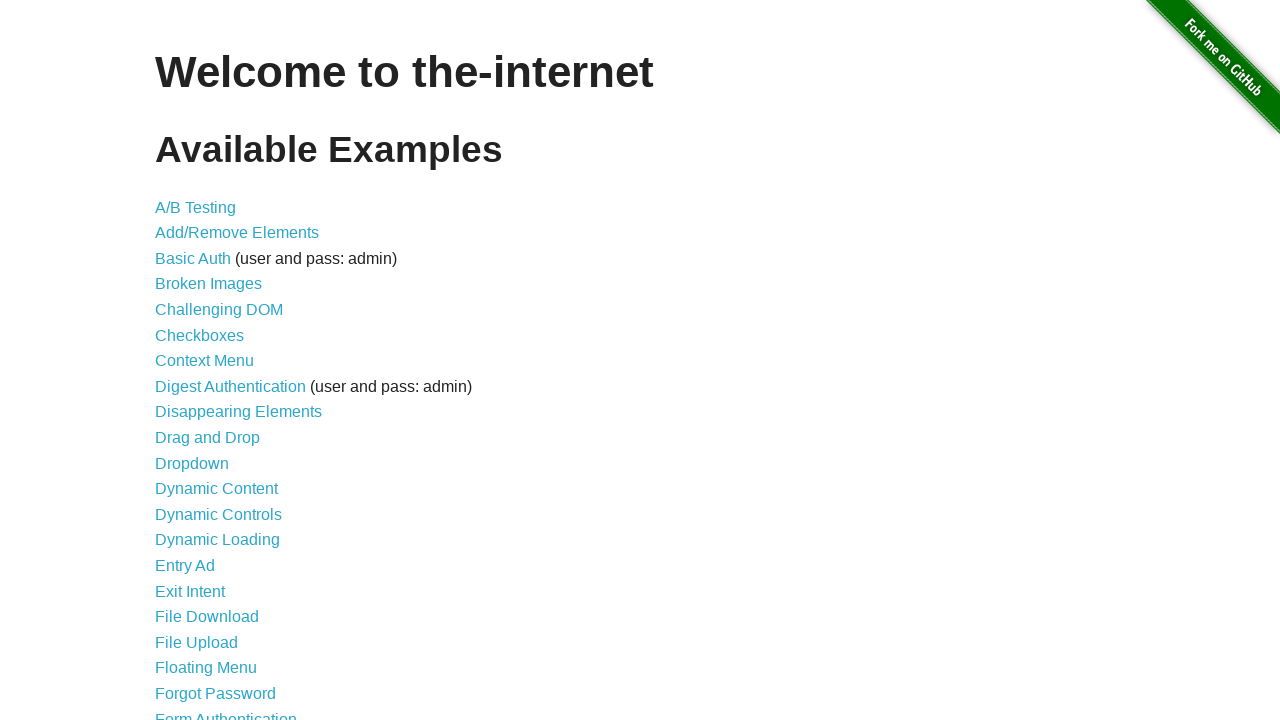

jQuery Growl notification library initialized and ready
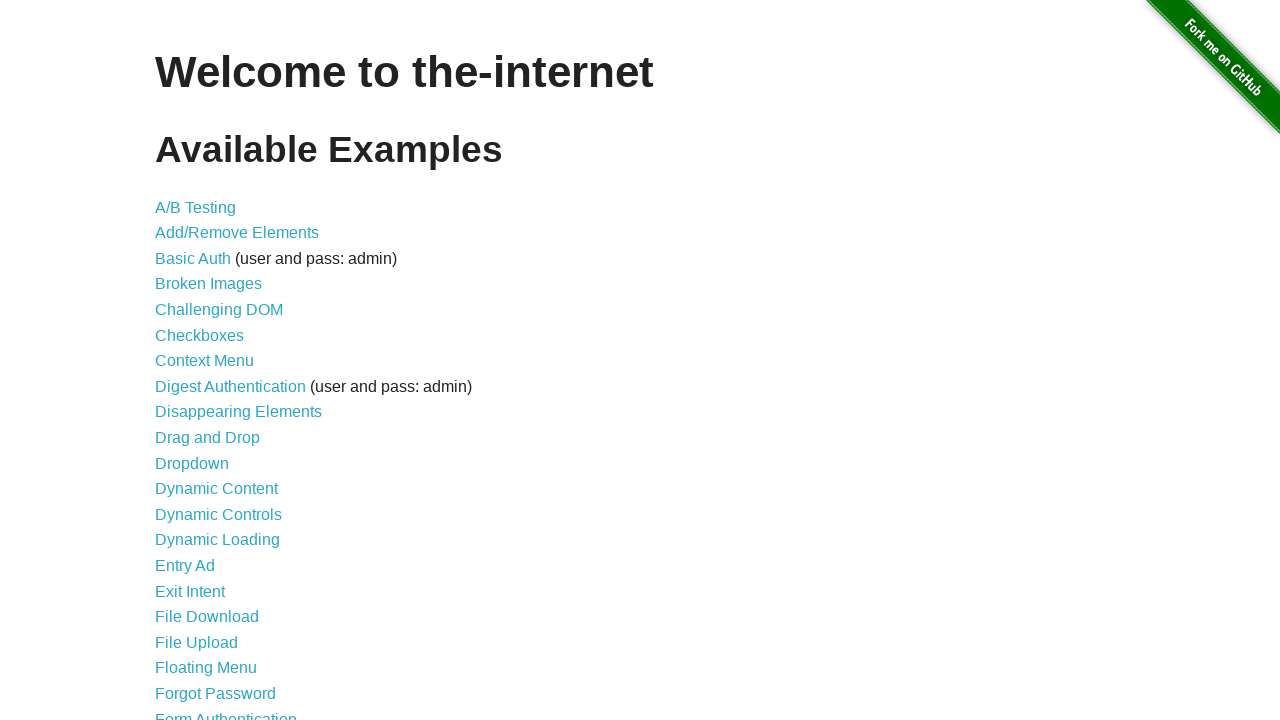

Displayed jQuery Growl notification with title 'GET' and message '/'
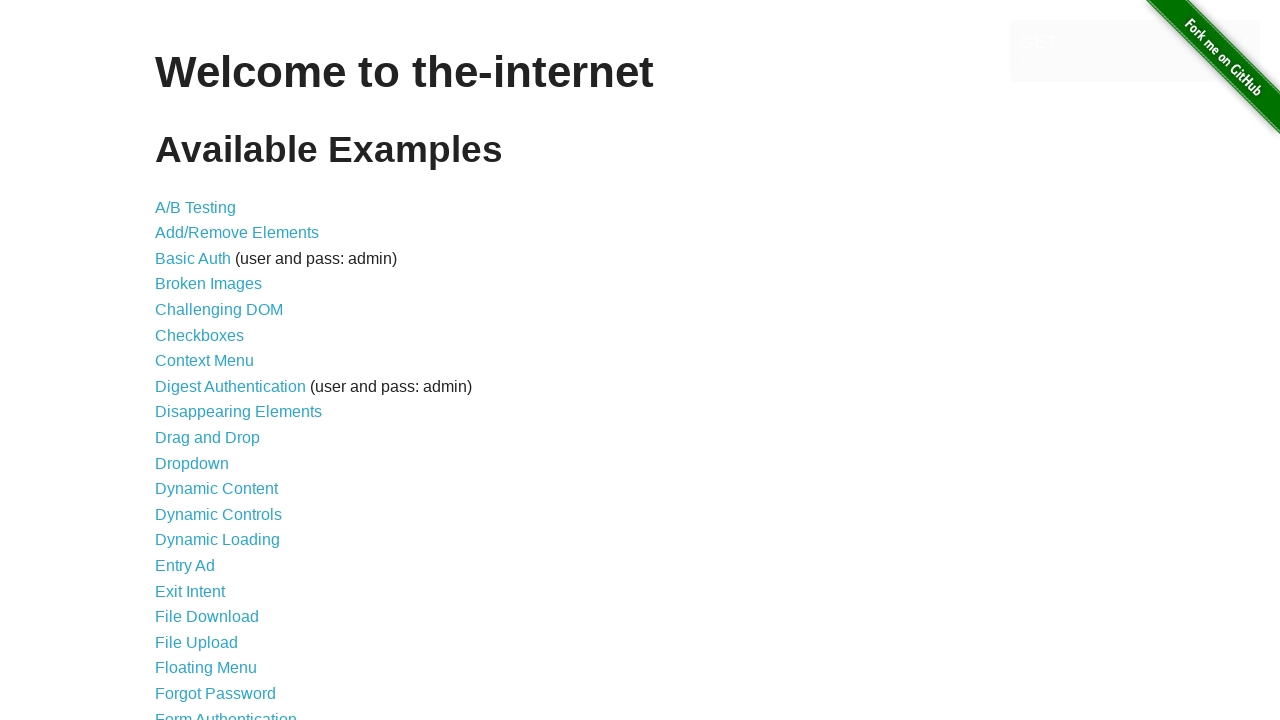

Growl notification element appeared on page
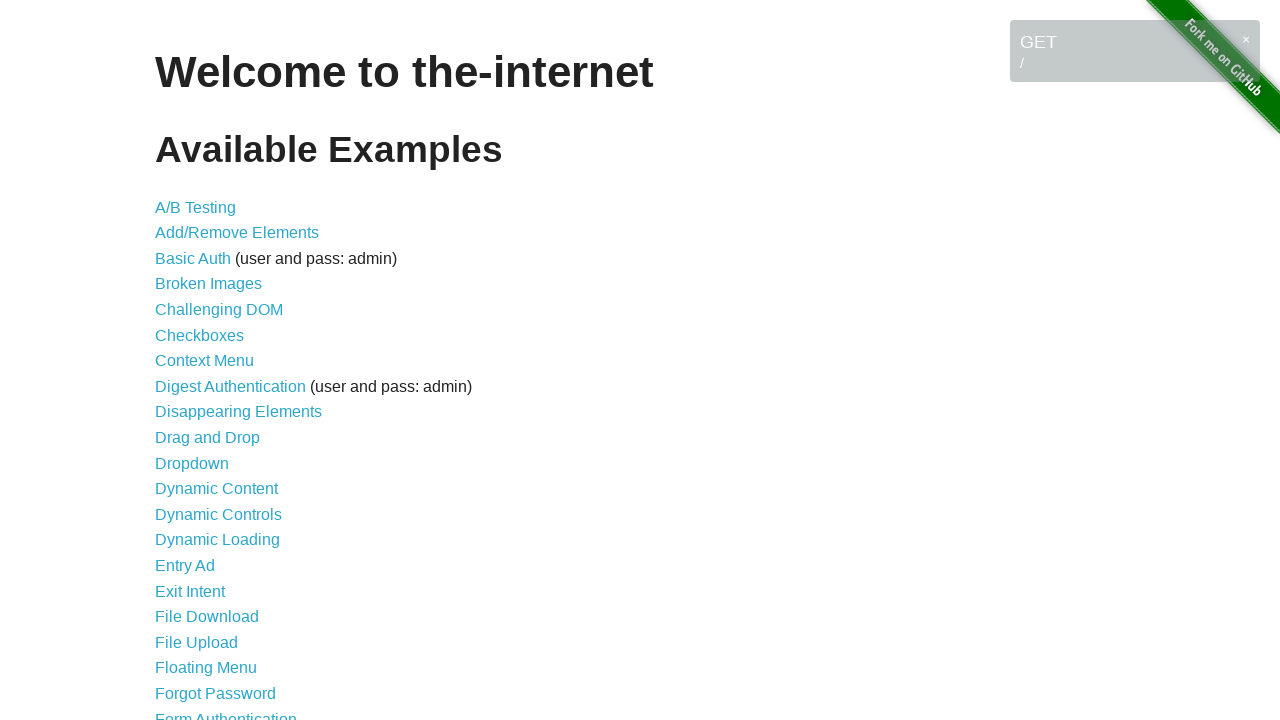

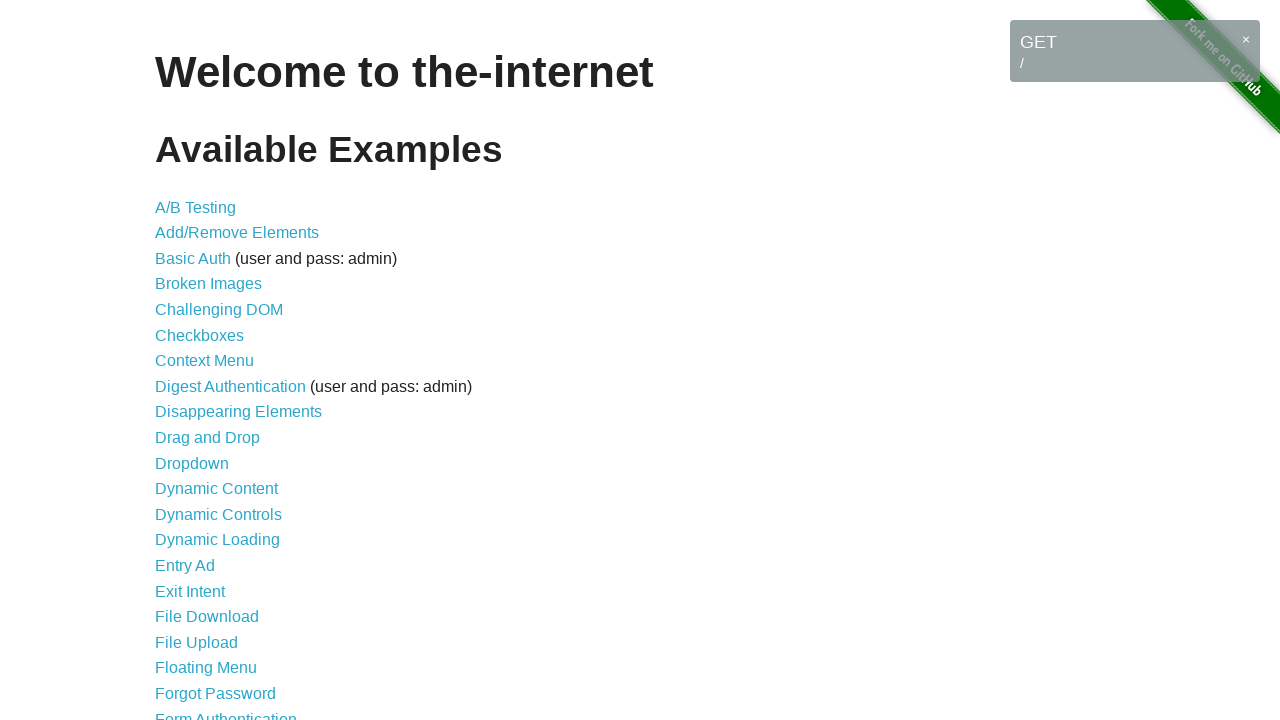